Tests radio button interactions including selecting favorite browser, verifying unselect behavior, checking default selections, and selecting age group

Starting URL: https://leafground.com/radio.xhtml

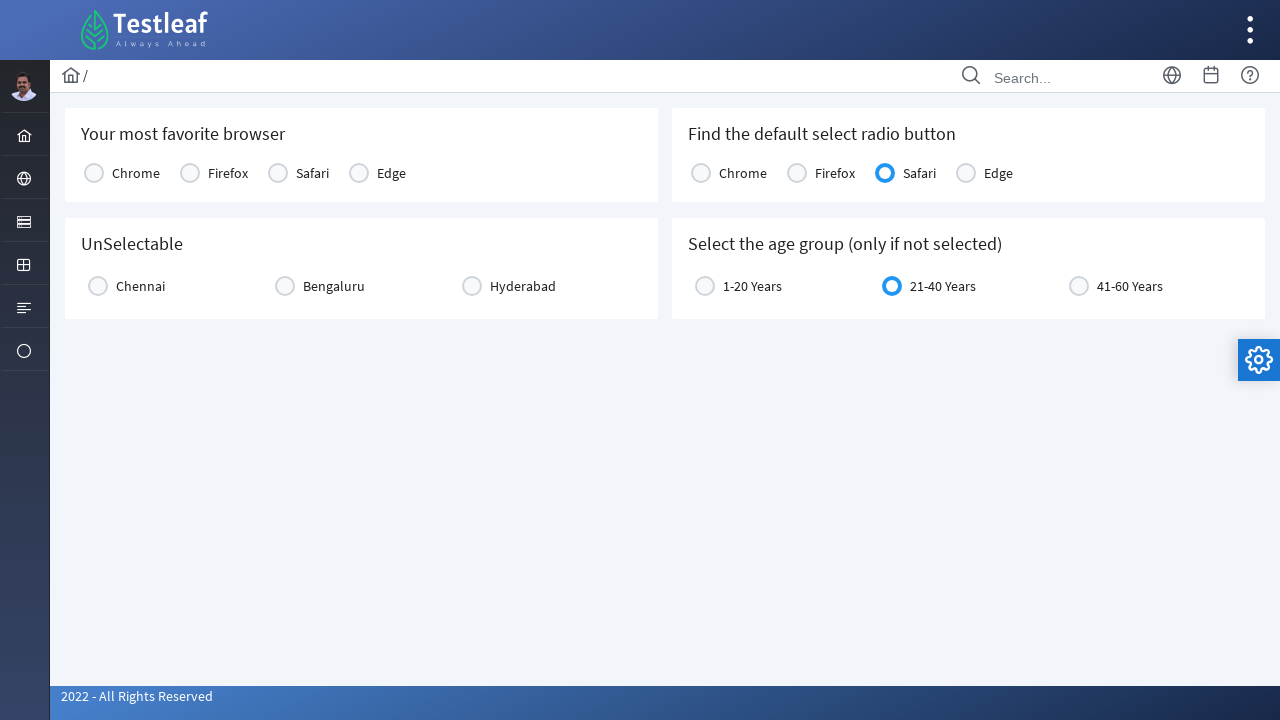

Clicked Chrome radio button to select as favorite browser at (136, 173) on label:text('Chrome')
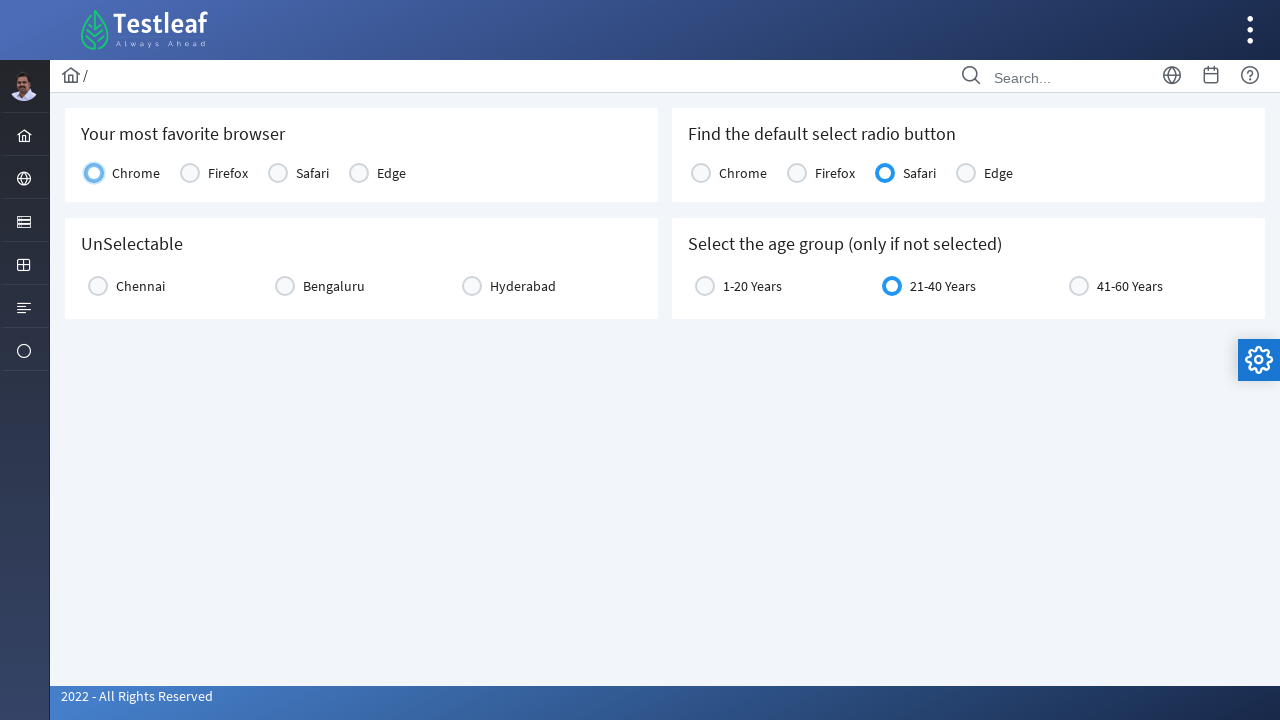

Clicked Chennai radio button (first click) at (140, 286) on label:text('Chennai')
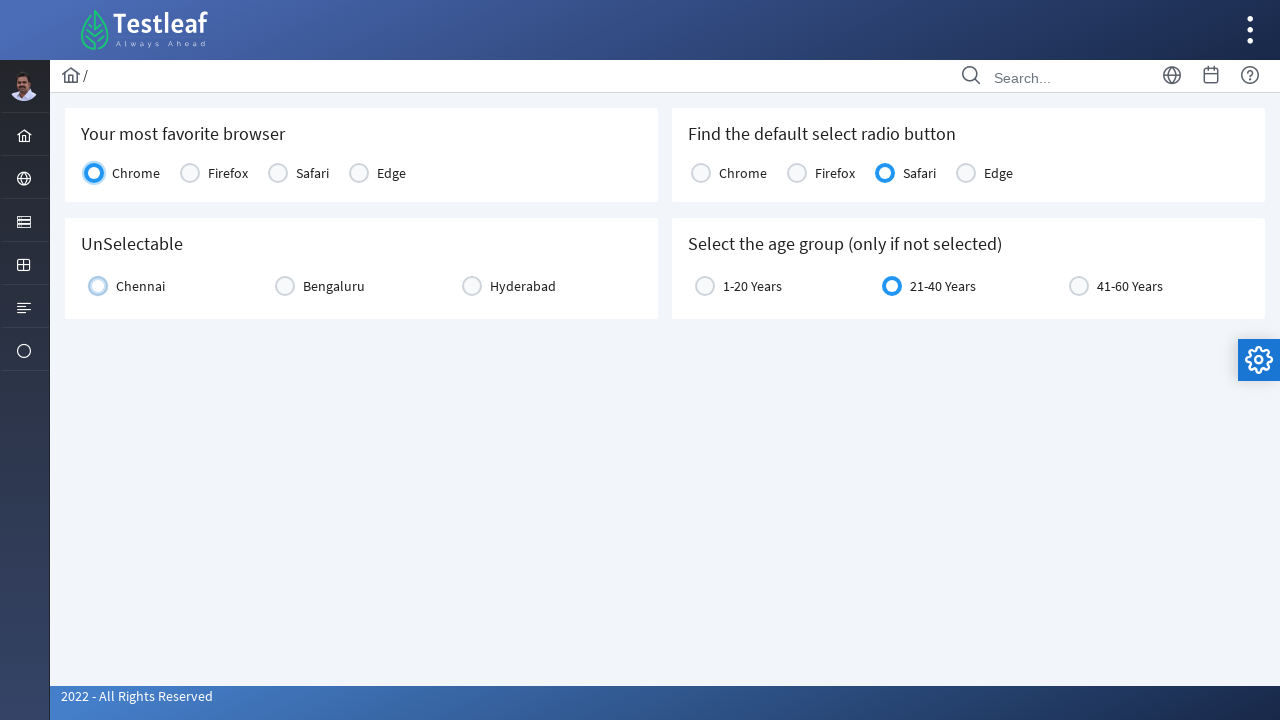

Clicked Chennai radio button again to test unselect behavior (second click) at (140, 286) on label:text('Chennai')
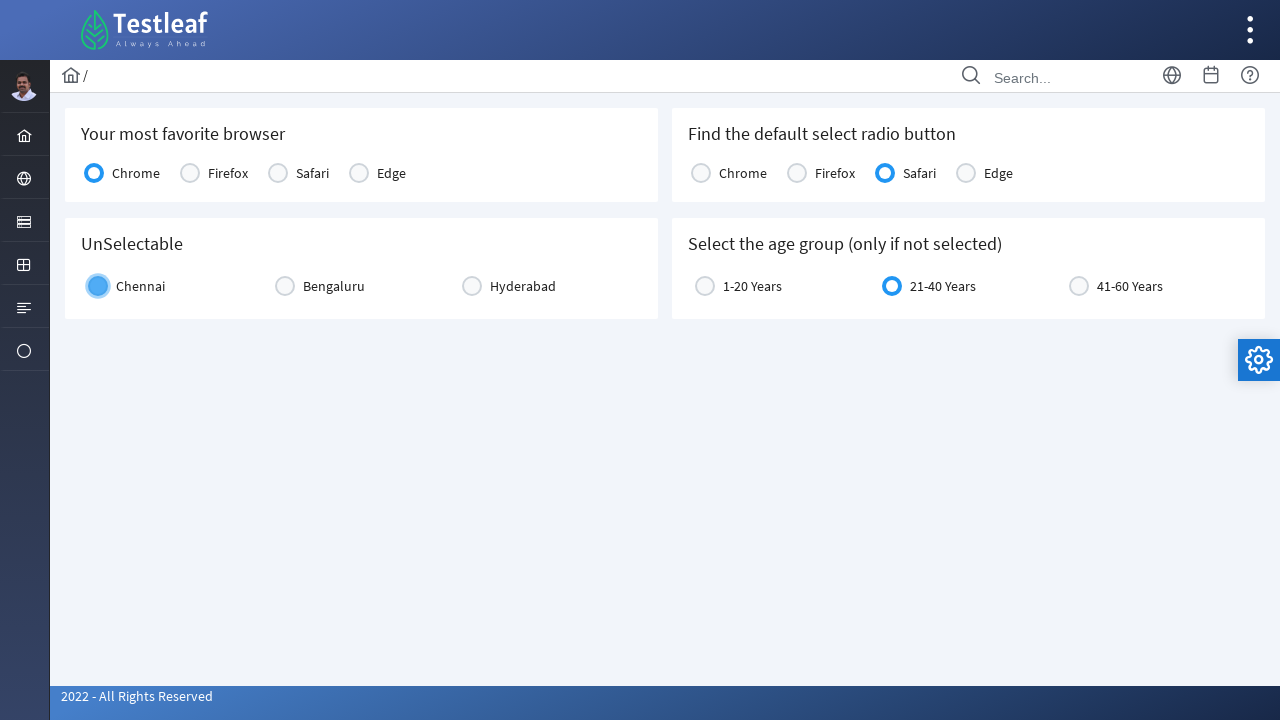

Checked if Chrome radio button is selected
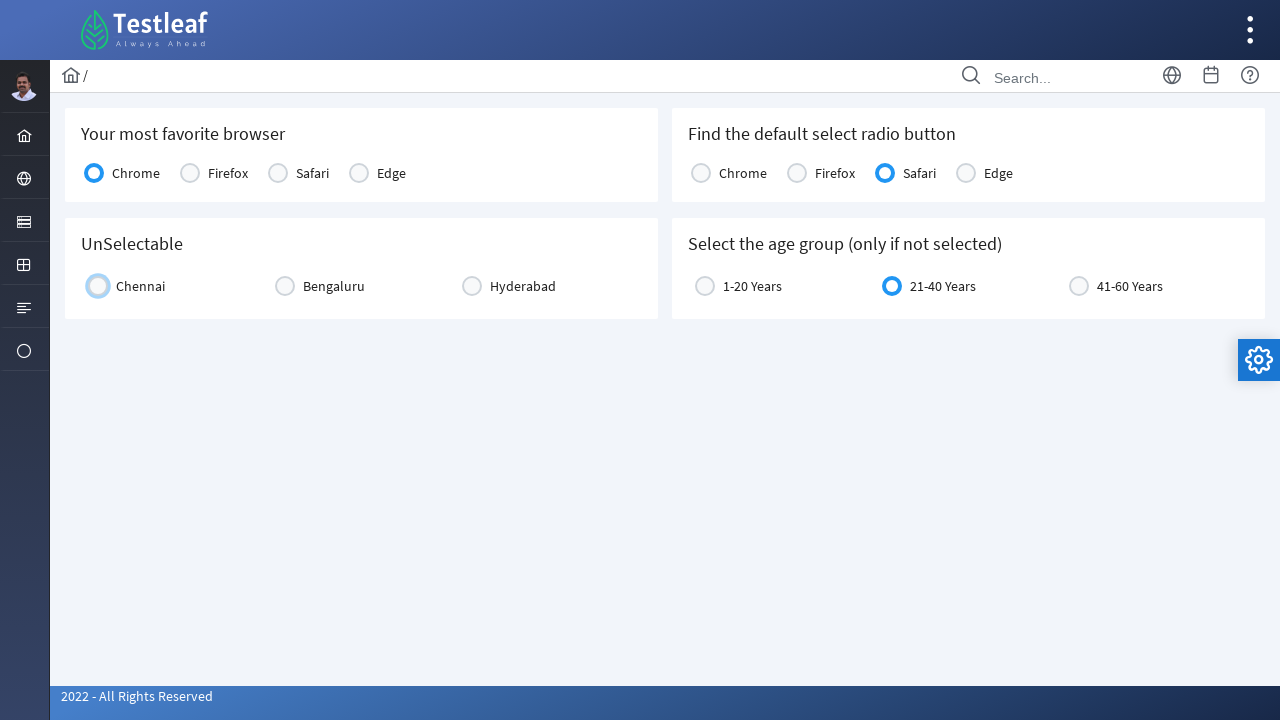

Checked if Firefox radio button is selected
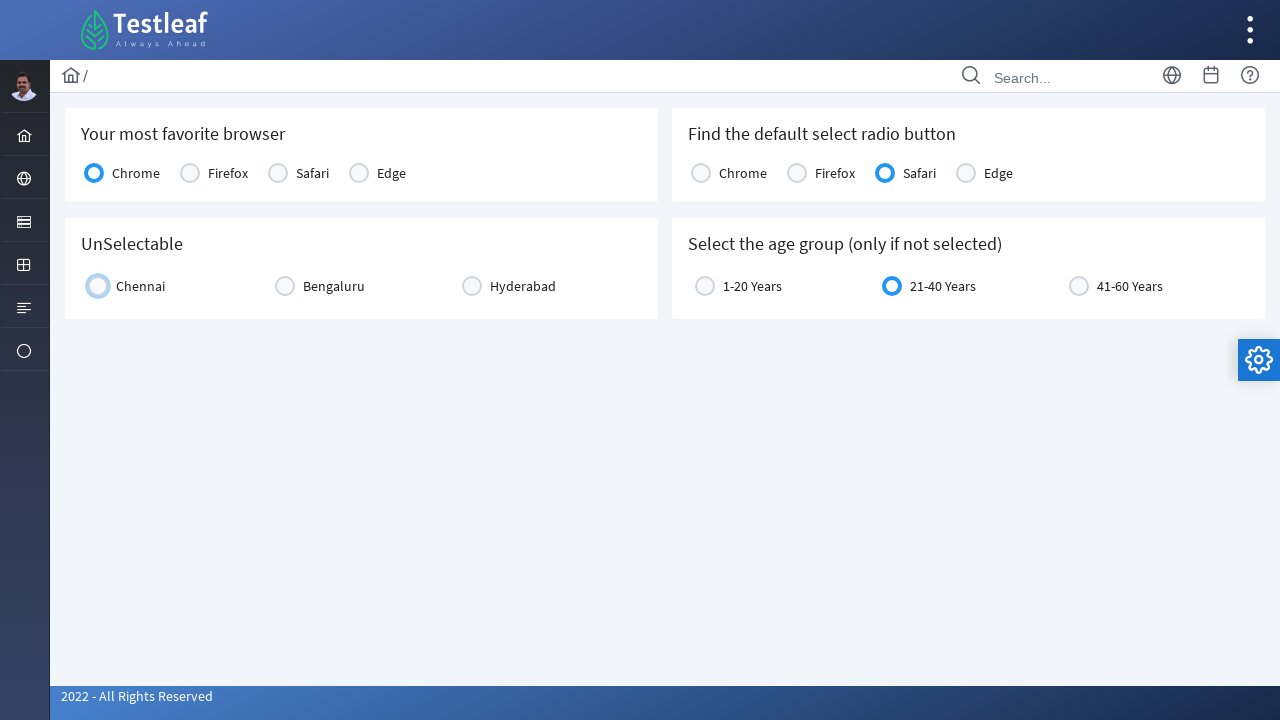

Checked if Safari radio button is selected
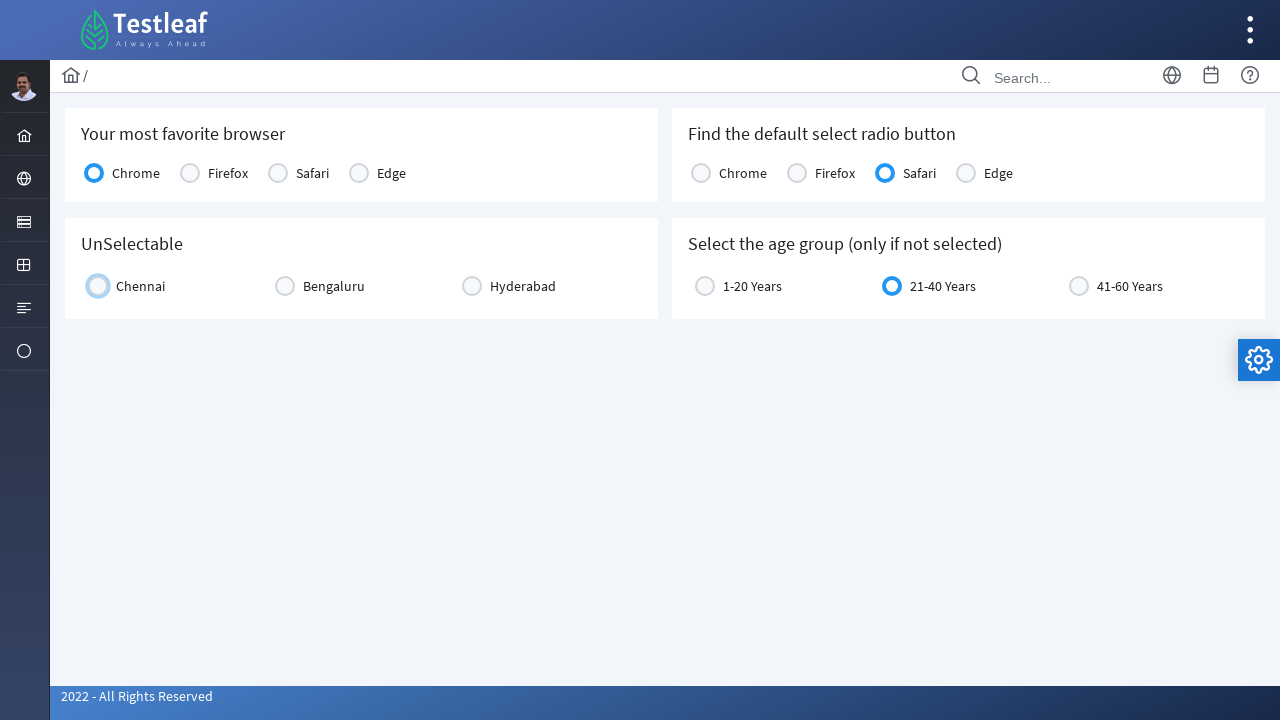

Checked if Edge radio button is selected
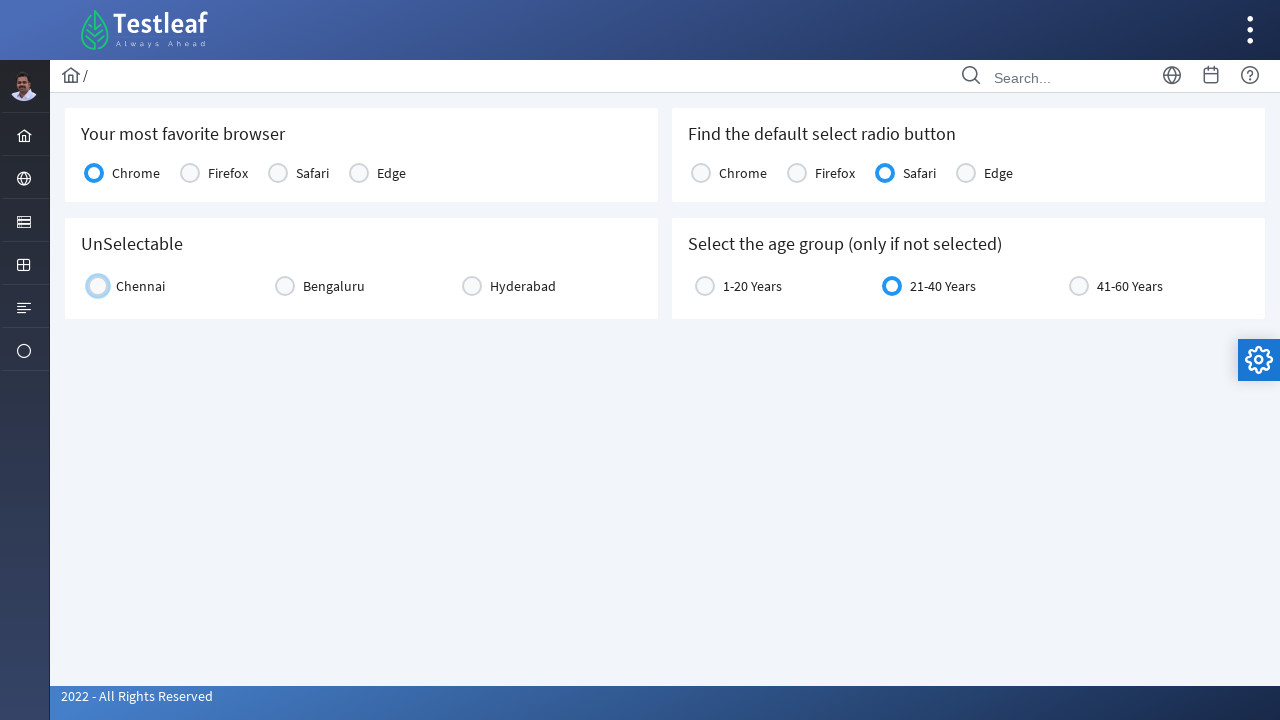

Located age group radio button (21-40 Years)
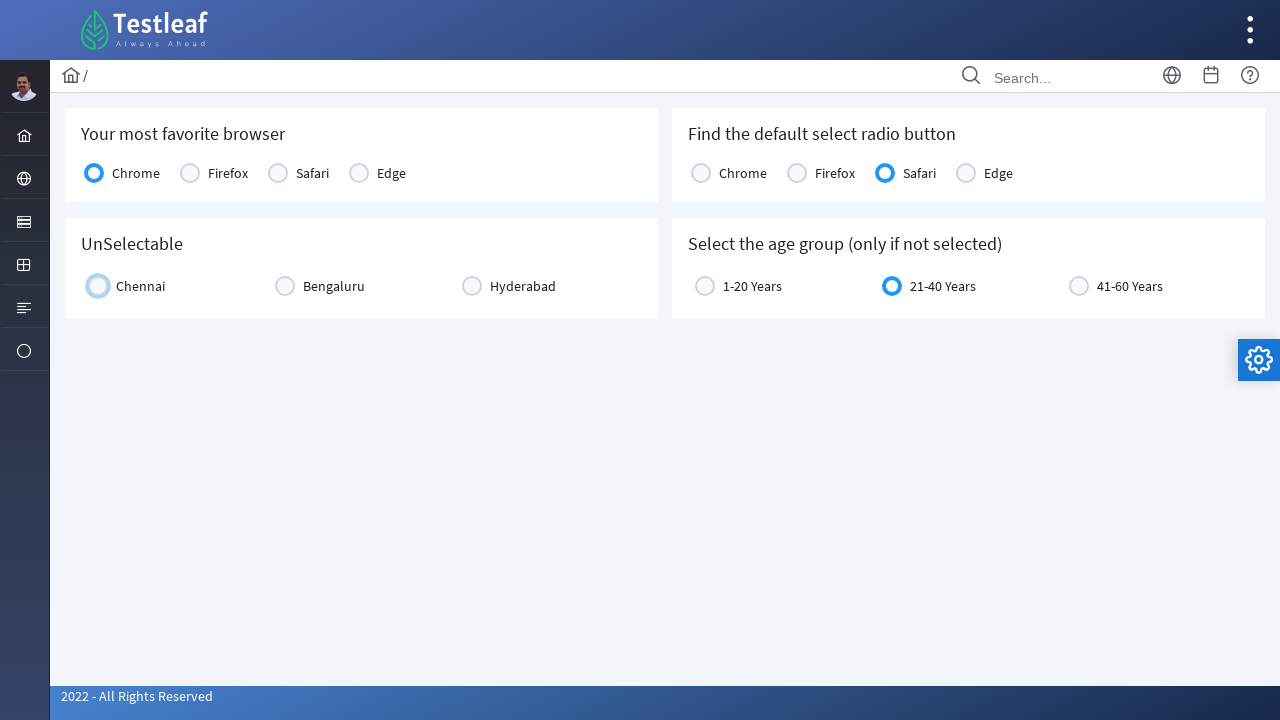

Age group (21-40 Years) was already selected
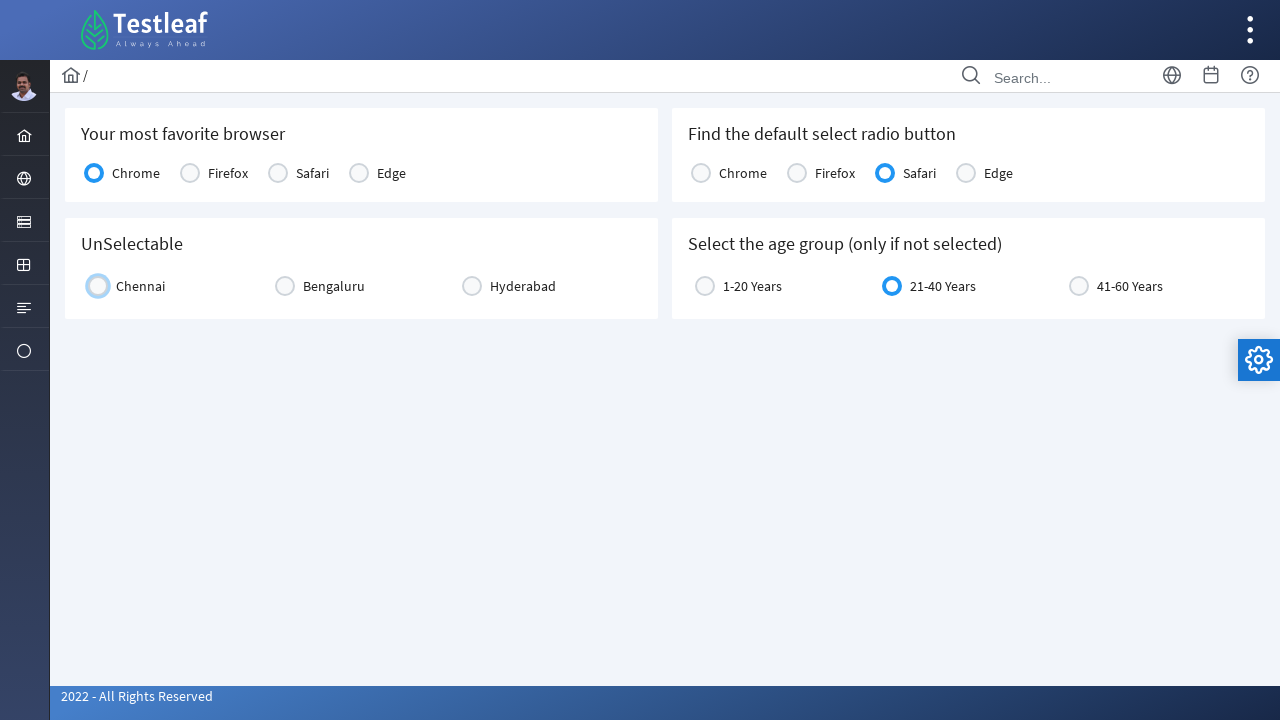

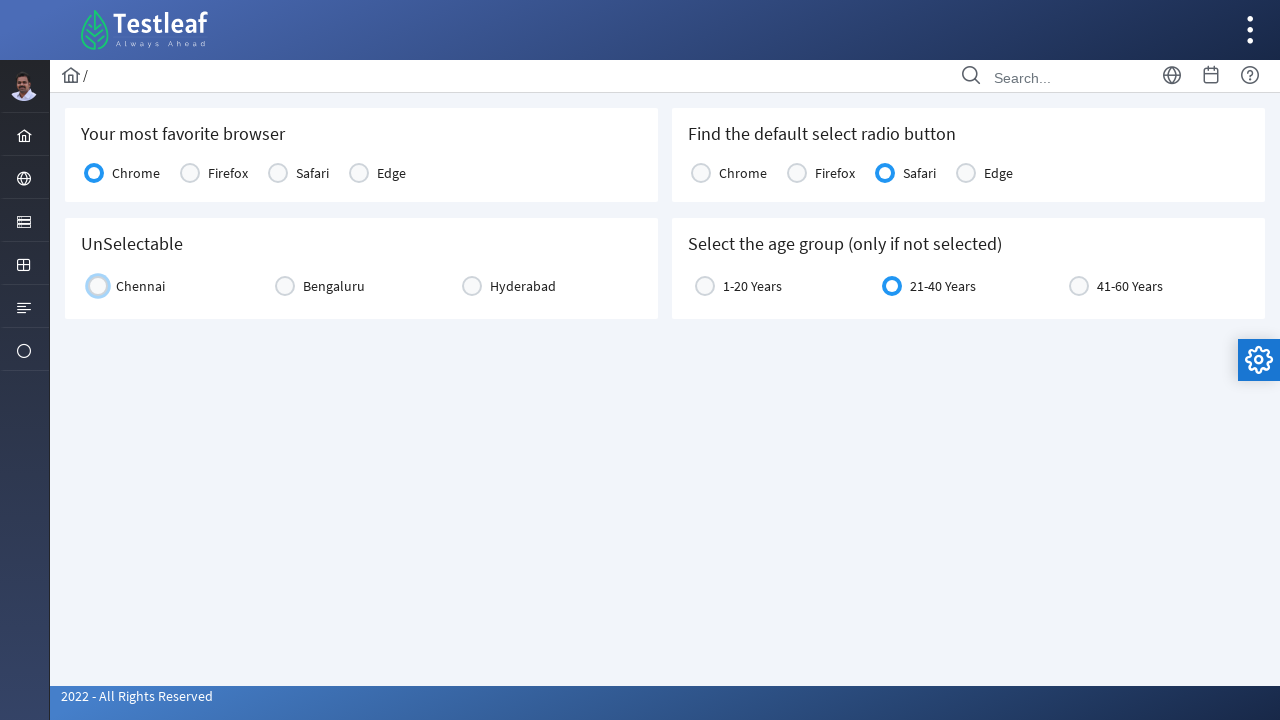